Tests the Zalo chat widget functionality by locating it within iframes and clicking to open the chat interface

Starting URL: https://mediamart.vn/

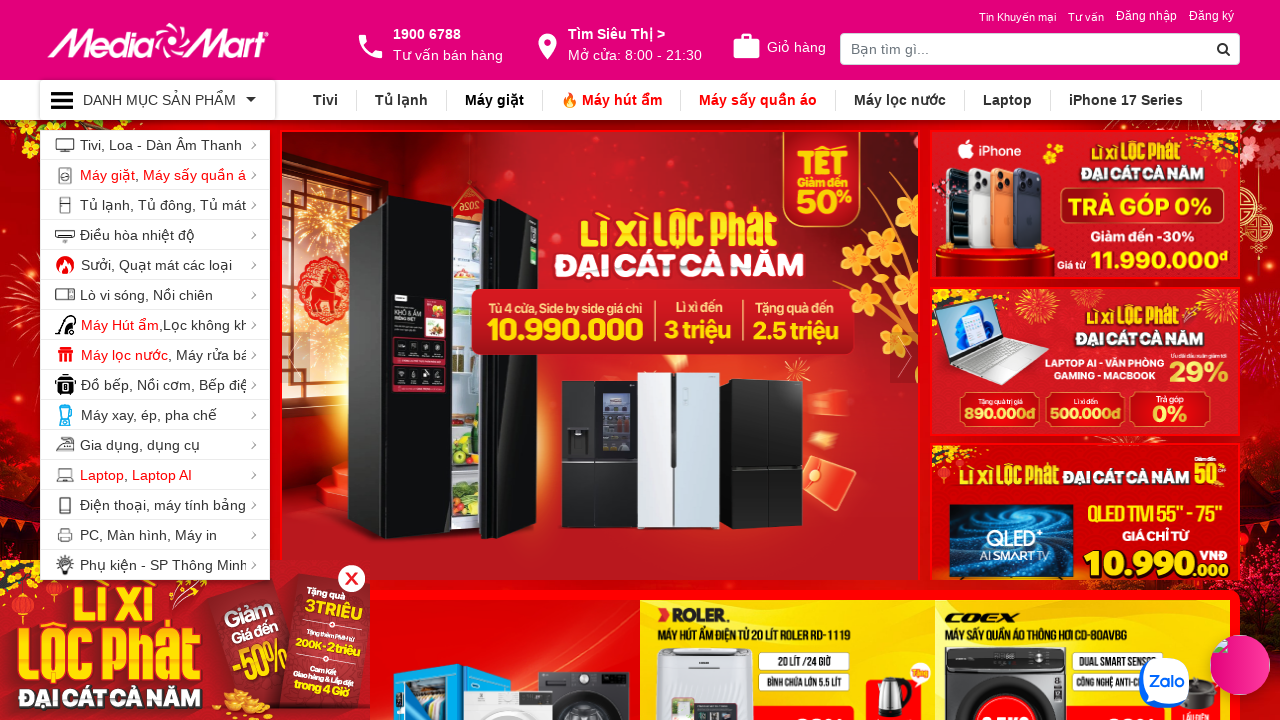

Waited 5 seconds for page to load
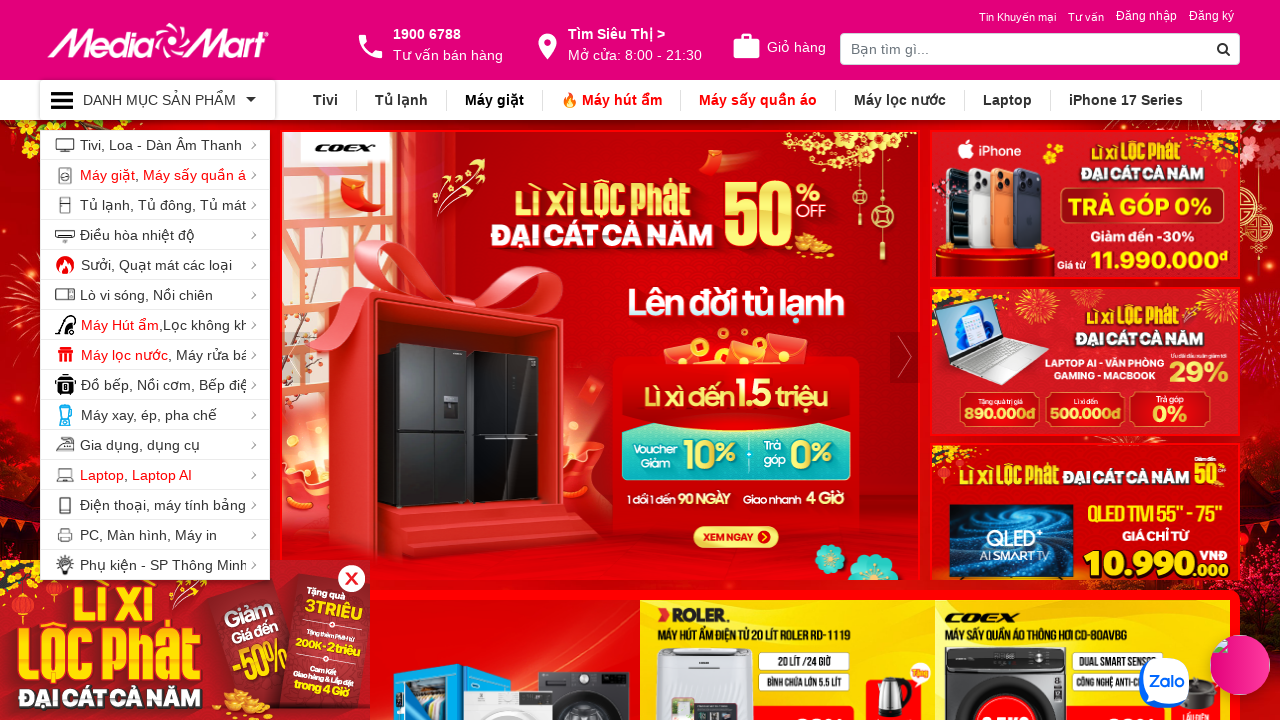

Retrieved all iframes from the page
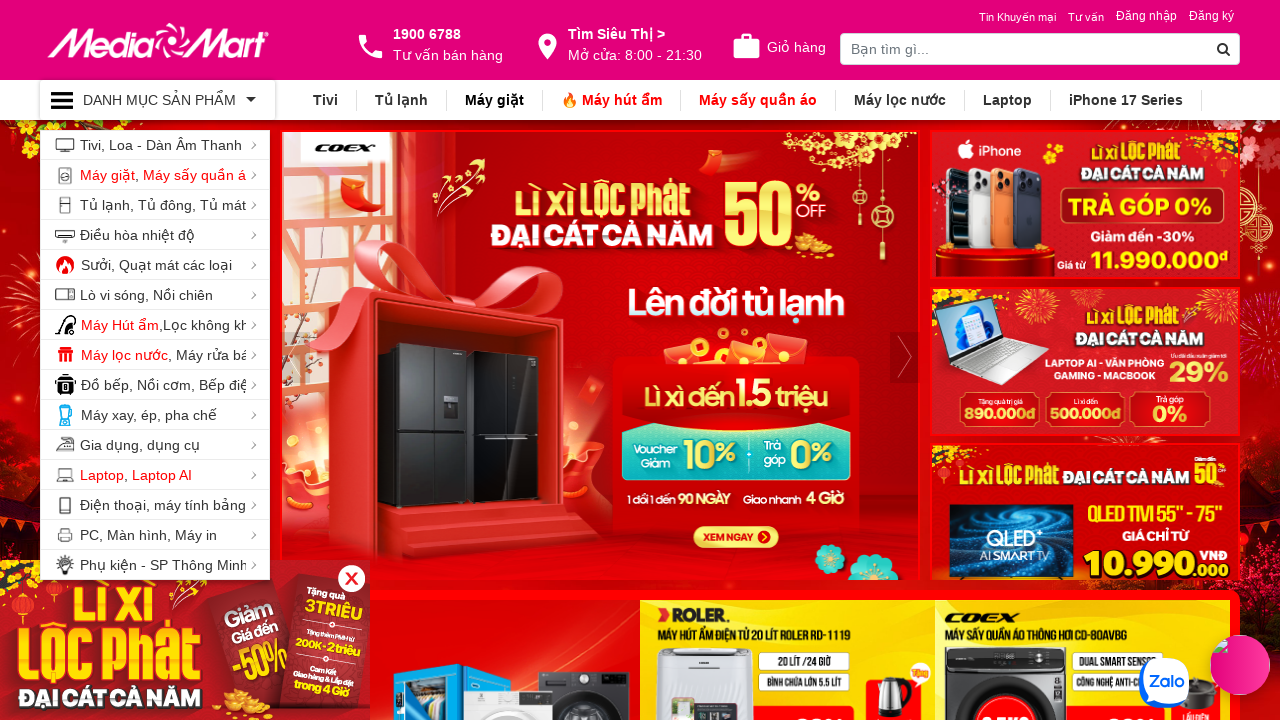

Checked iframe for Zalo chat widget elements
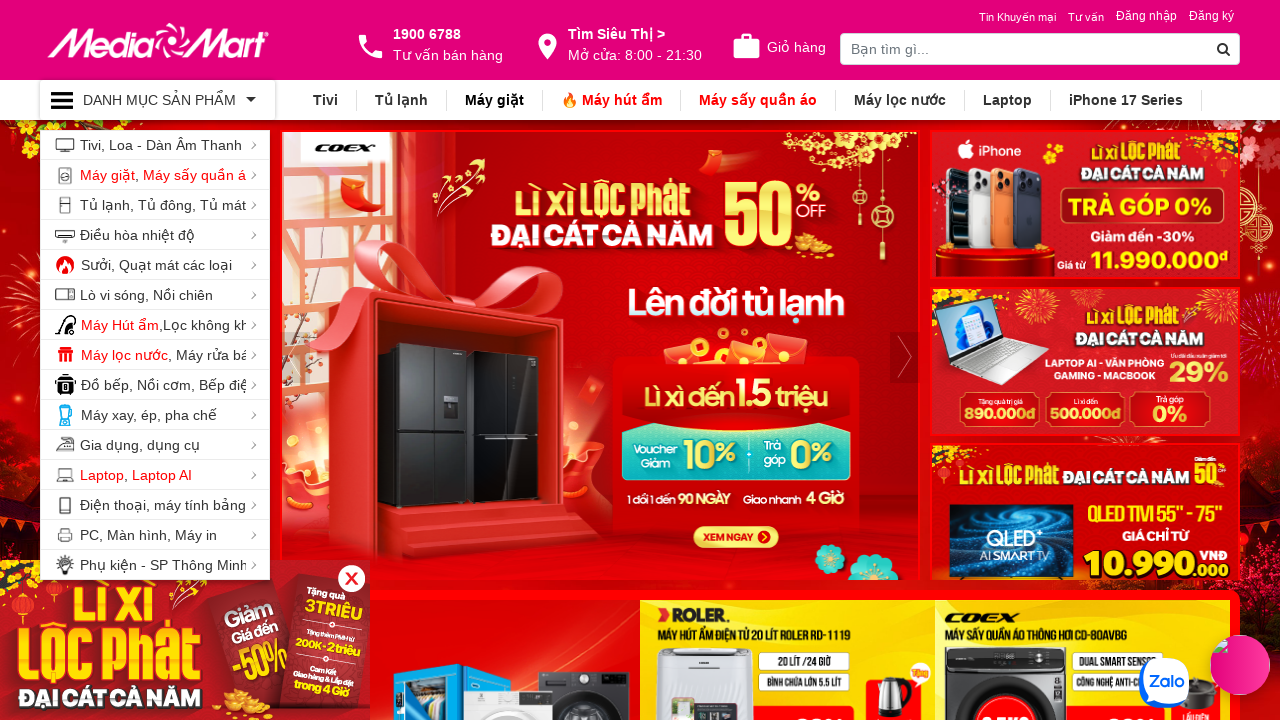

Checked iframe for Zalo chat widget elements
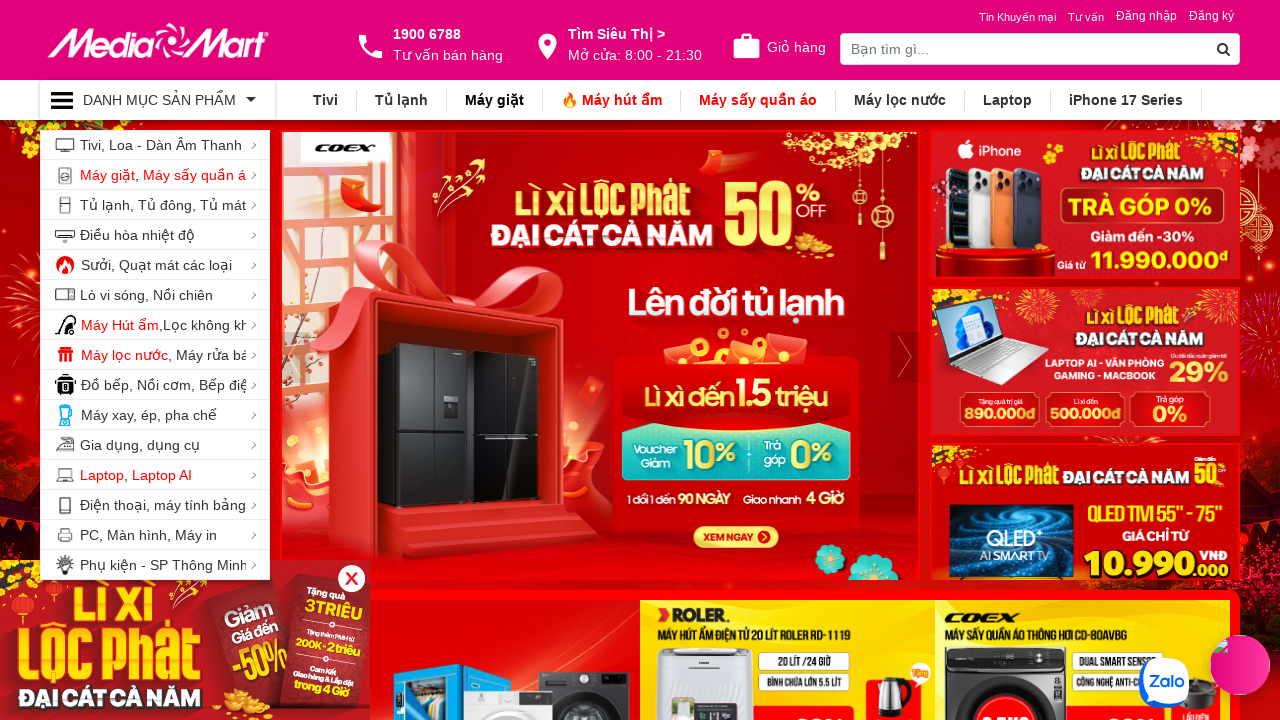

Checked iframe for Zalo chat widget elements
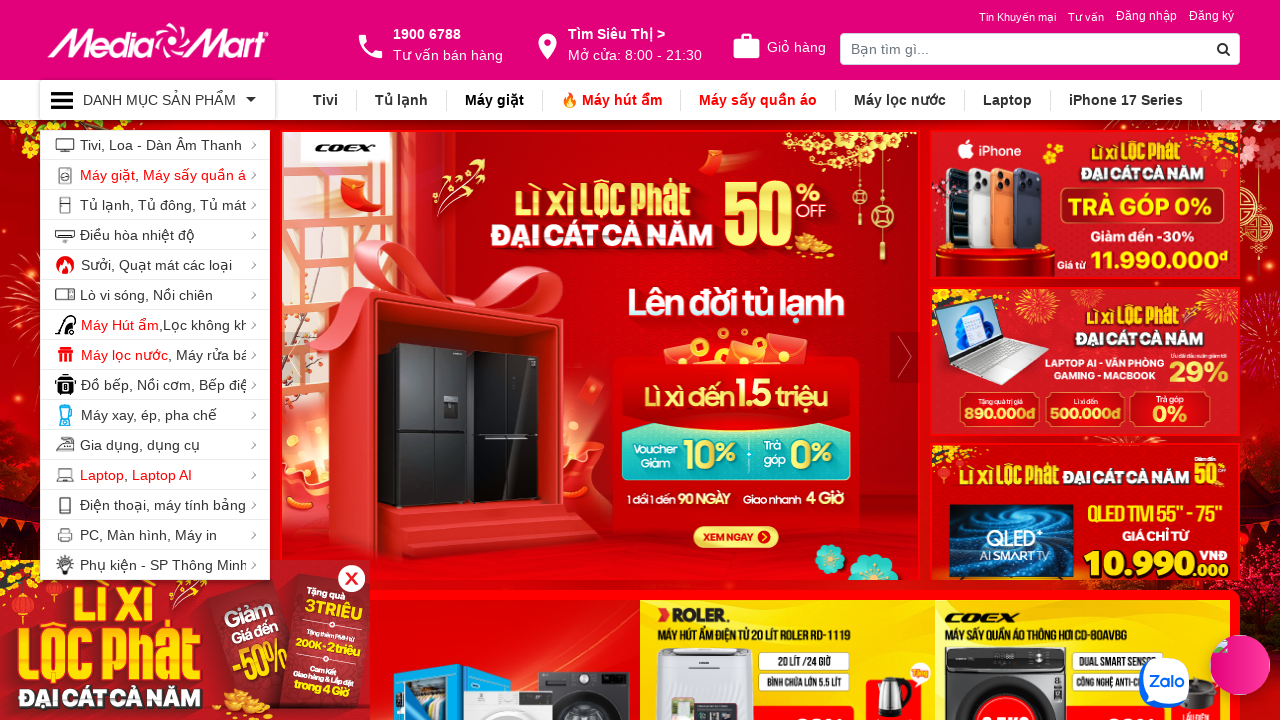

Clicked on Zalo chat widget head box at (1164, 685) on xpath=//div[@class='za-chat__head-box']
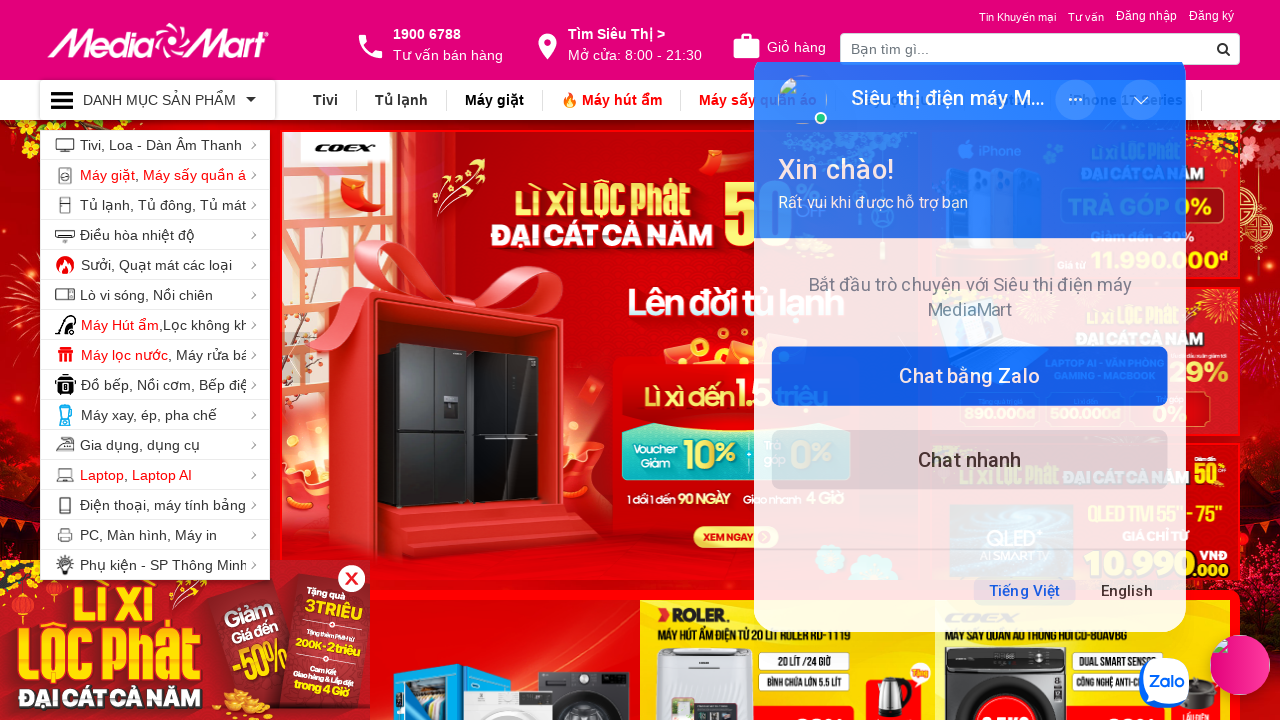

Verified chat interface opened with 'Chat bằng Zalo' message
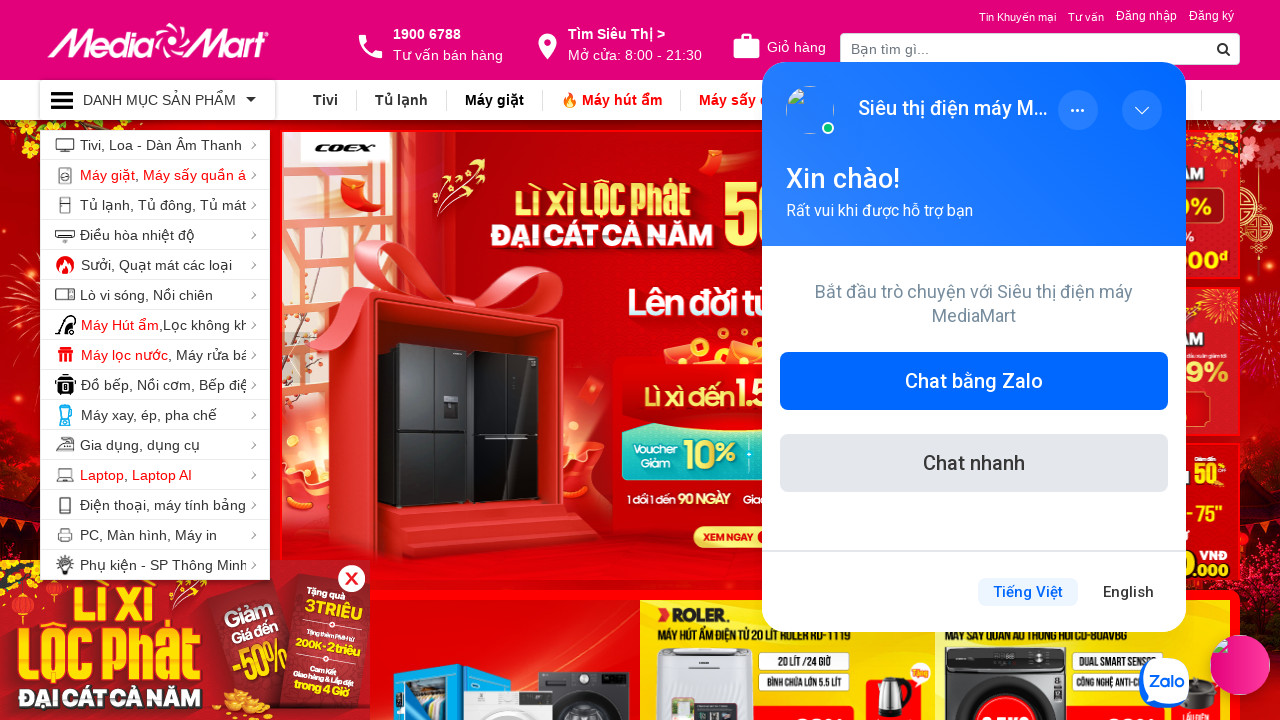

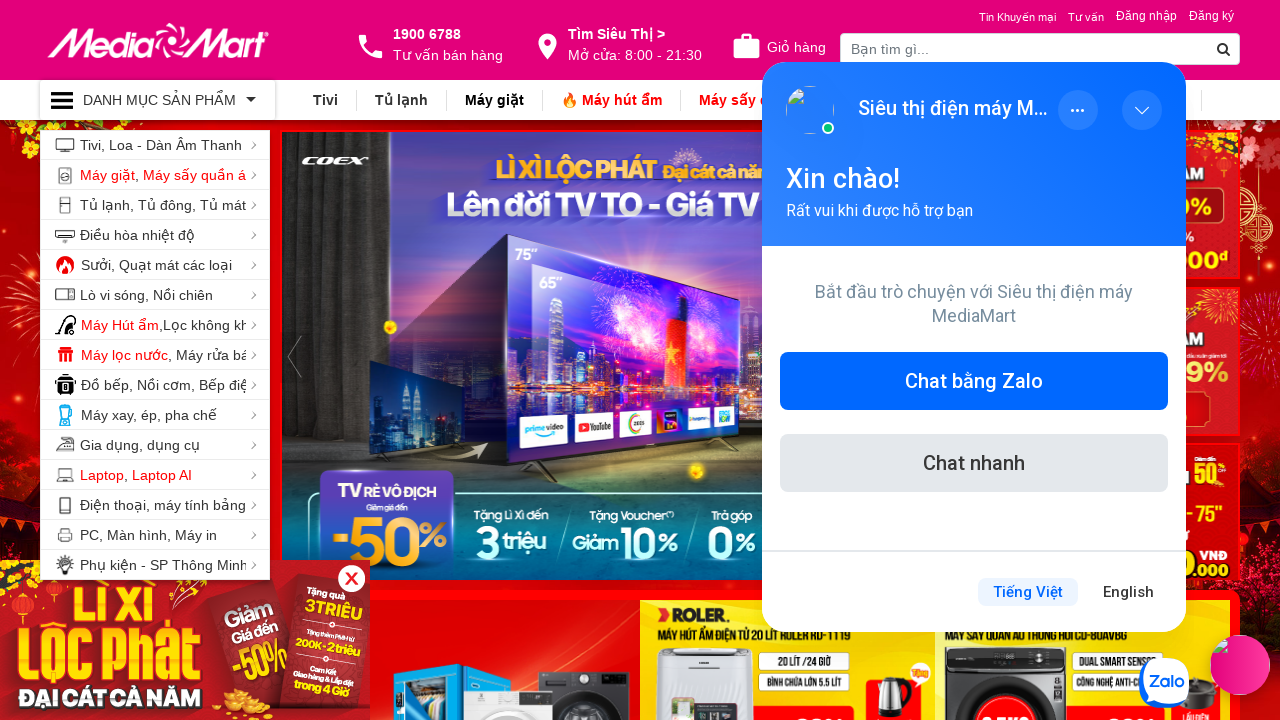